Navigates to the Agile Bridge website homepage

Starting URL: https://www2.agilebridge.co.za/

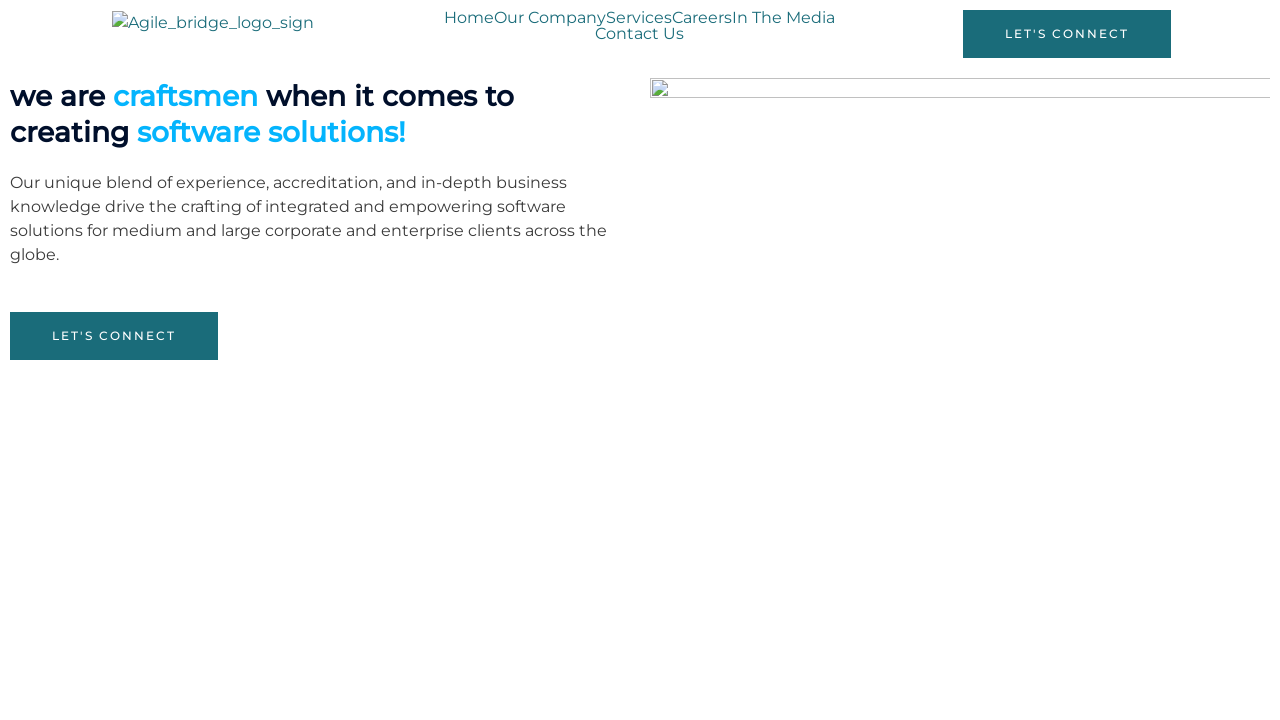

Navigated to Agile Bridge website homepage
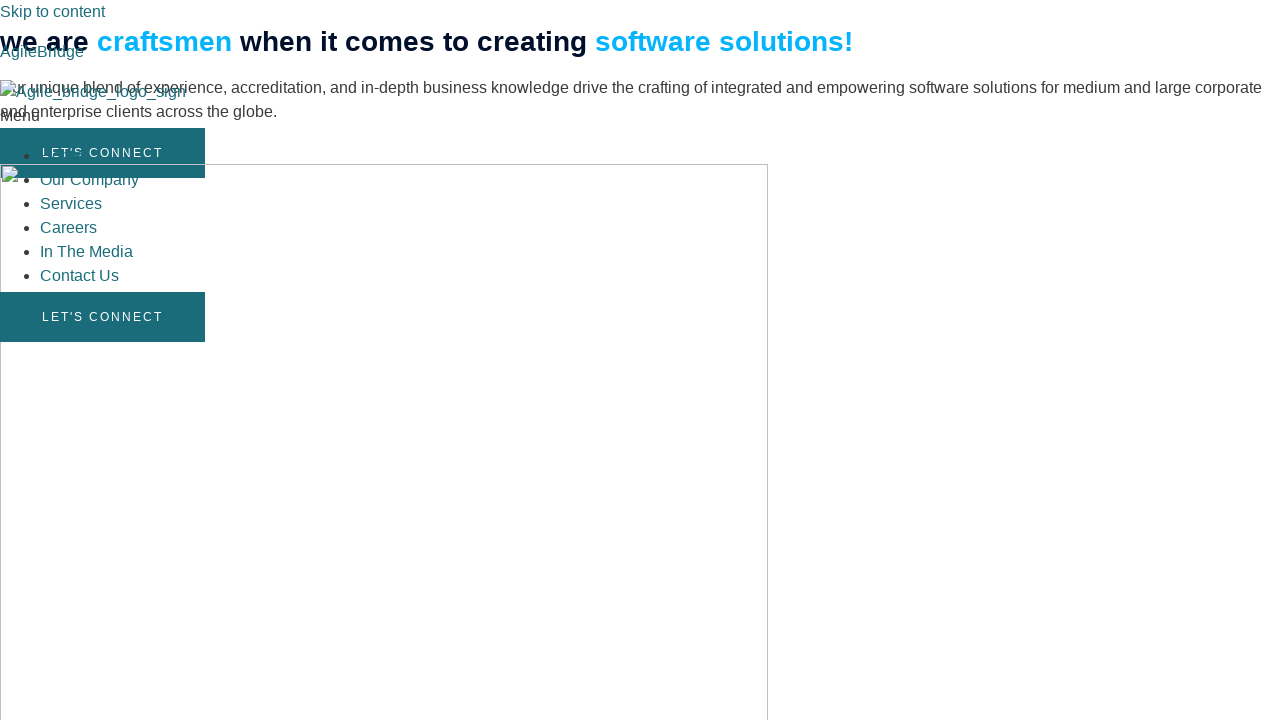

Homepage loaded successfully
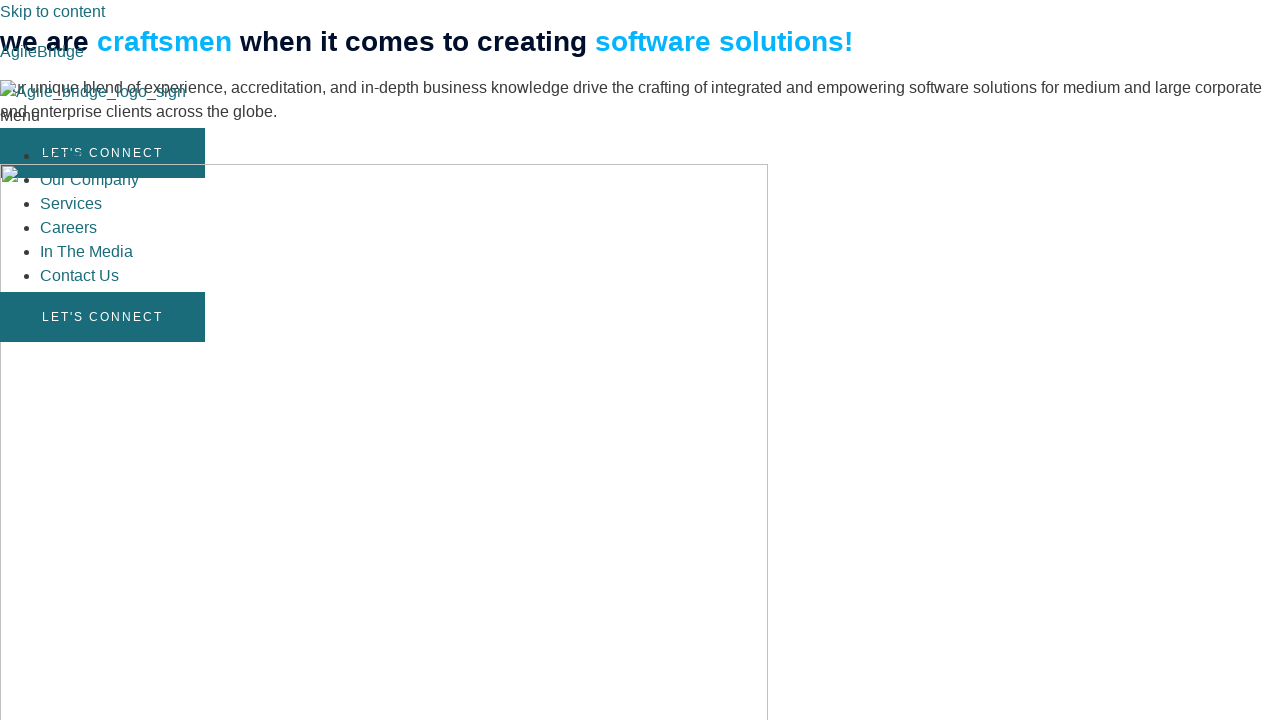

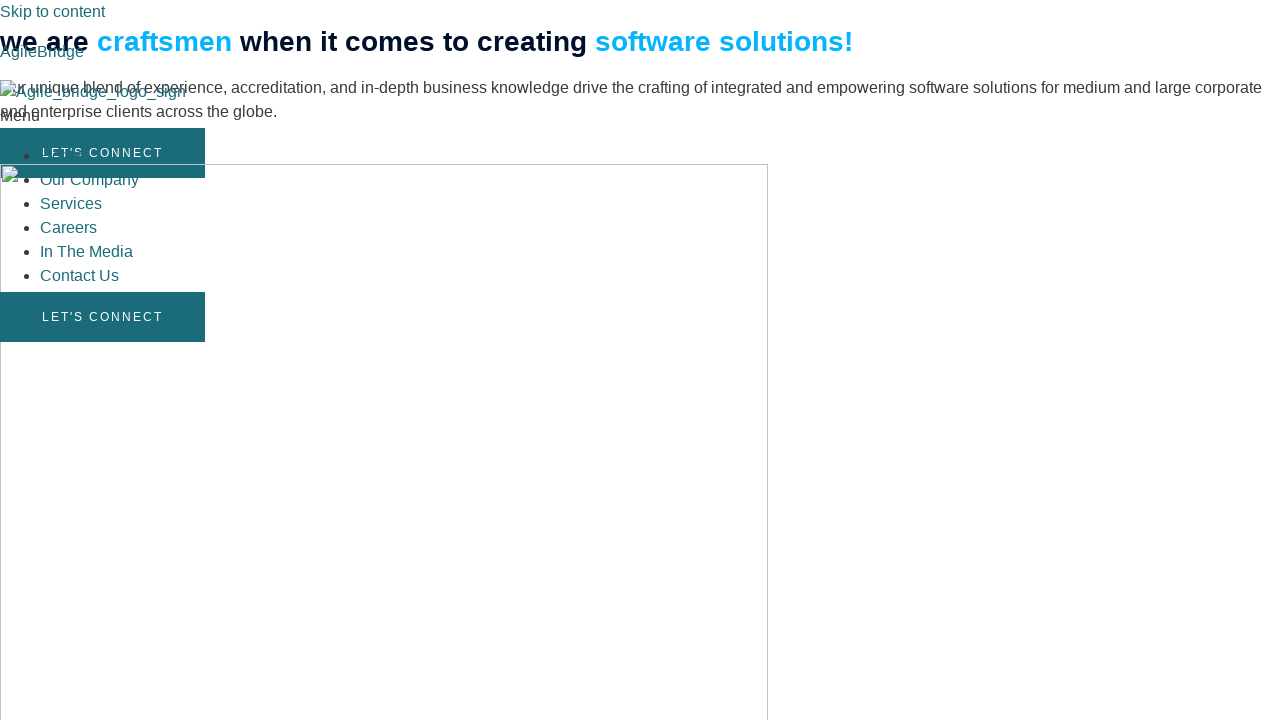